Tests dropdown selection functionality by selecting an option from a select element by visible text

Starting URL: http://sahitest.com/demo/selectTest.htm

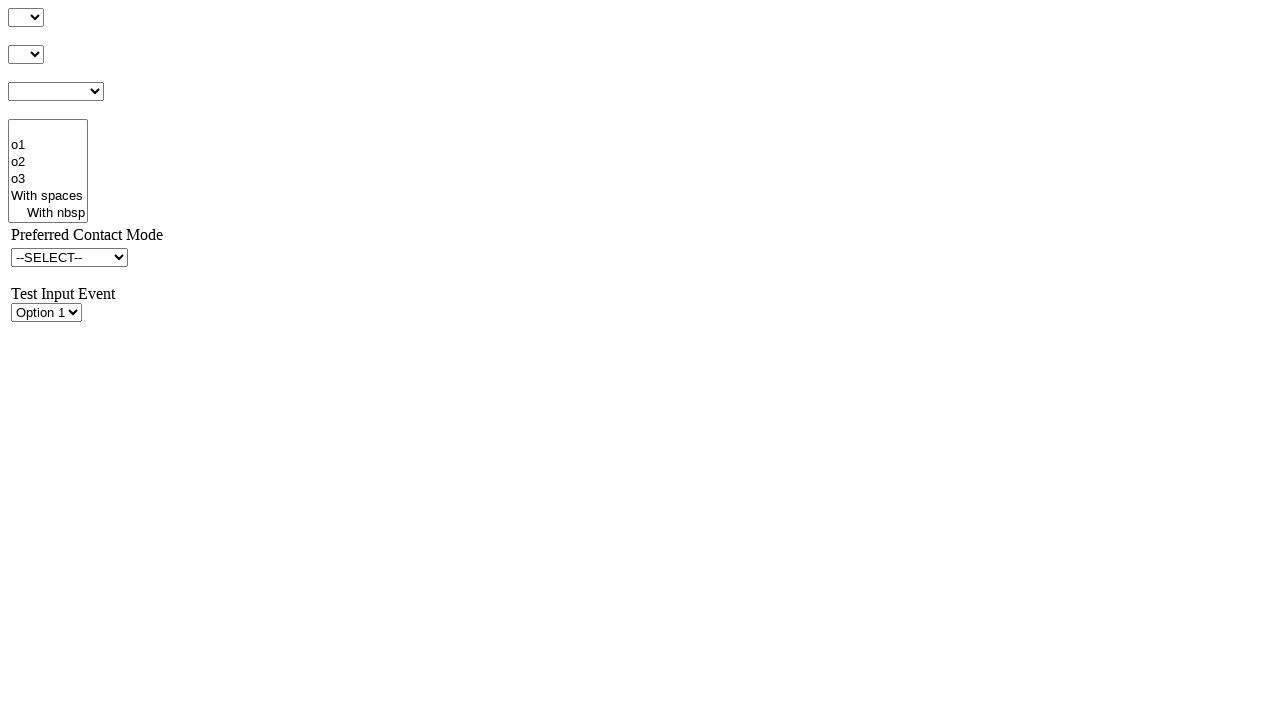

Navigated to select test page
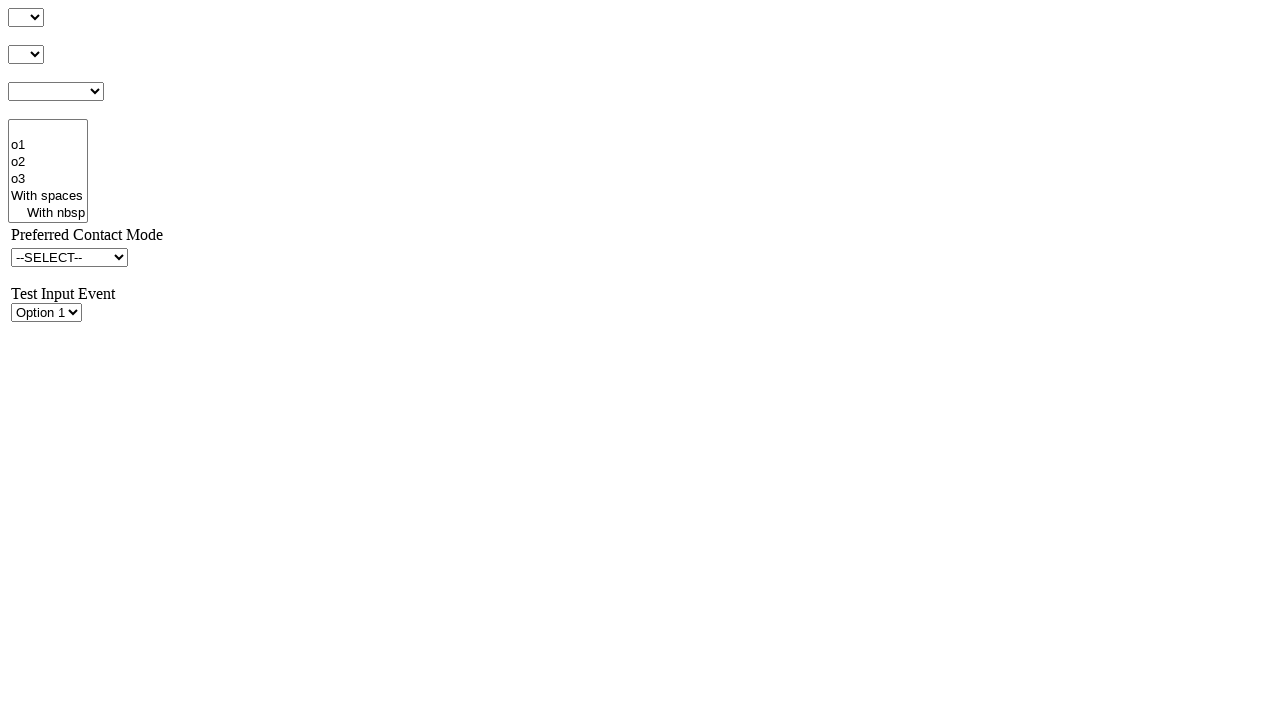

Selected option 'o3' from dropdown by visible text on #s1Id
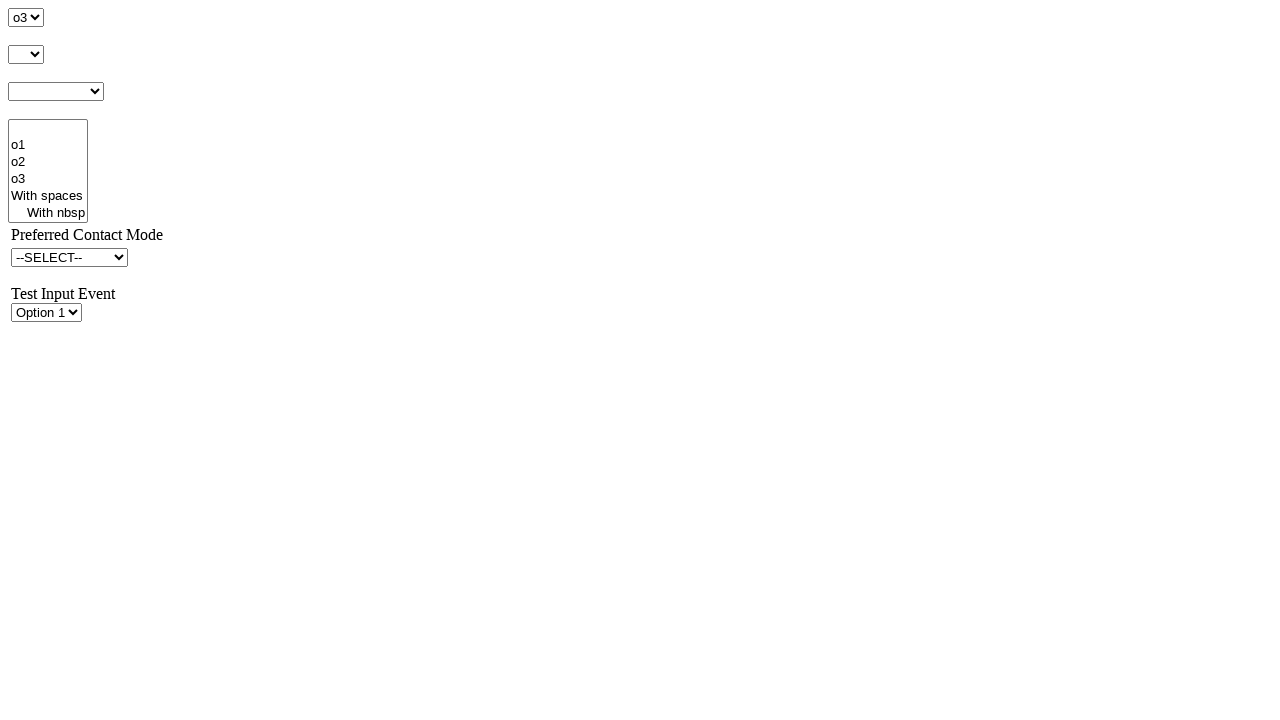

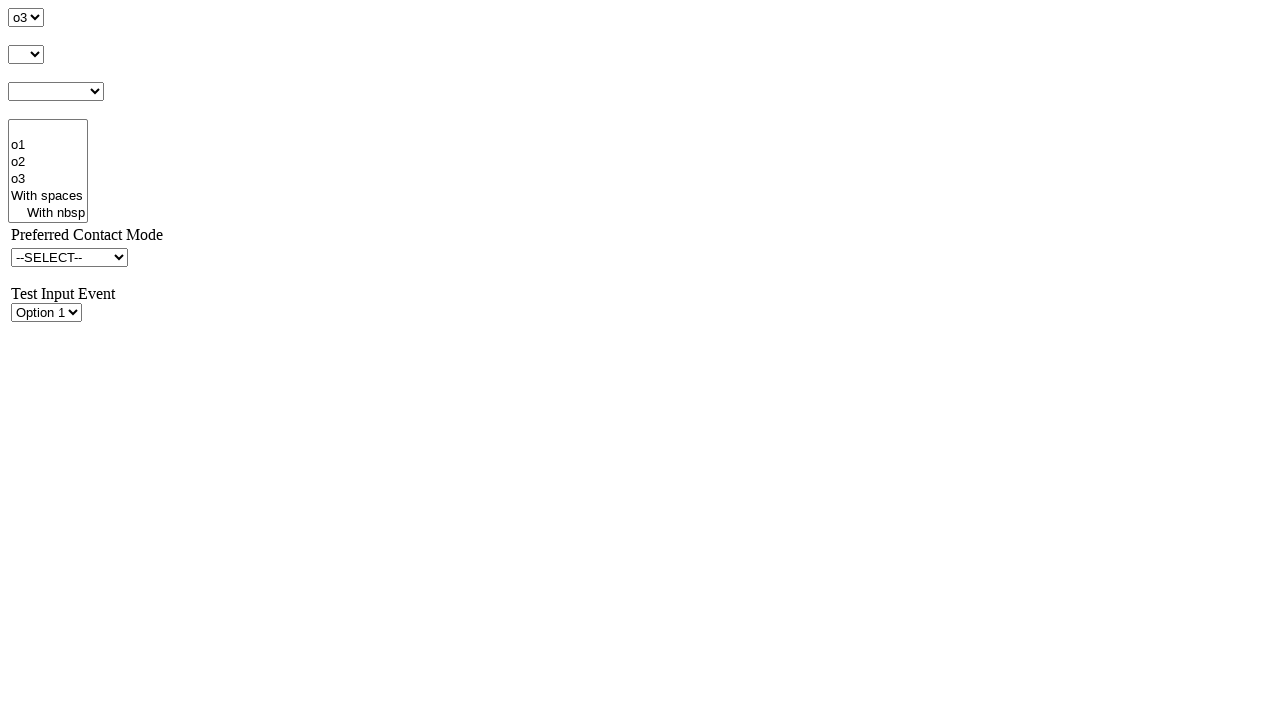